Tests dynamic page where the target element is already in the DOM but hidden, then revealed after clicking Start and waiting for loading to complete.

Starting URL: http://the-internet.herokuapp.com/dynamic_loading/1

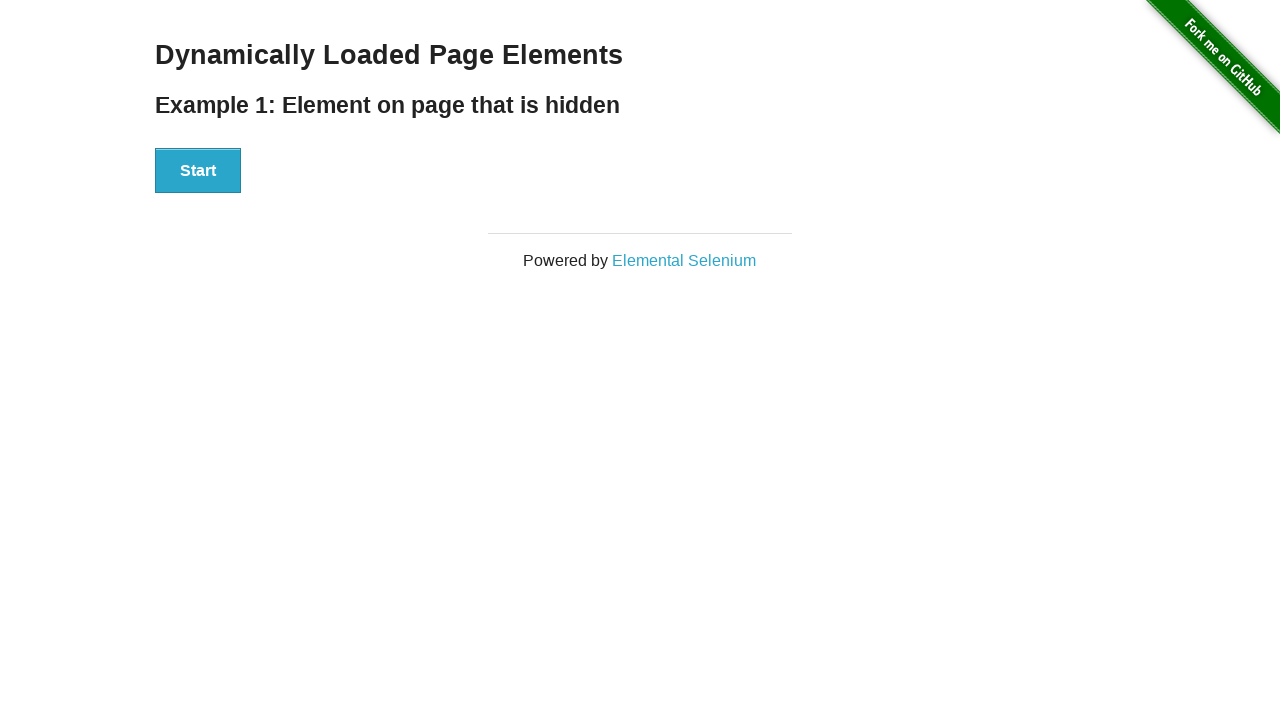

Clicked the Start button to trigger dynamic loading at (198, 171) on #start button
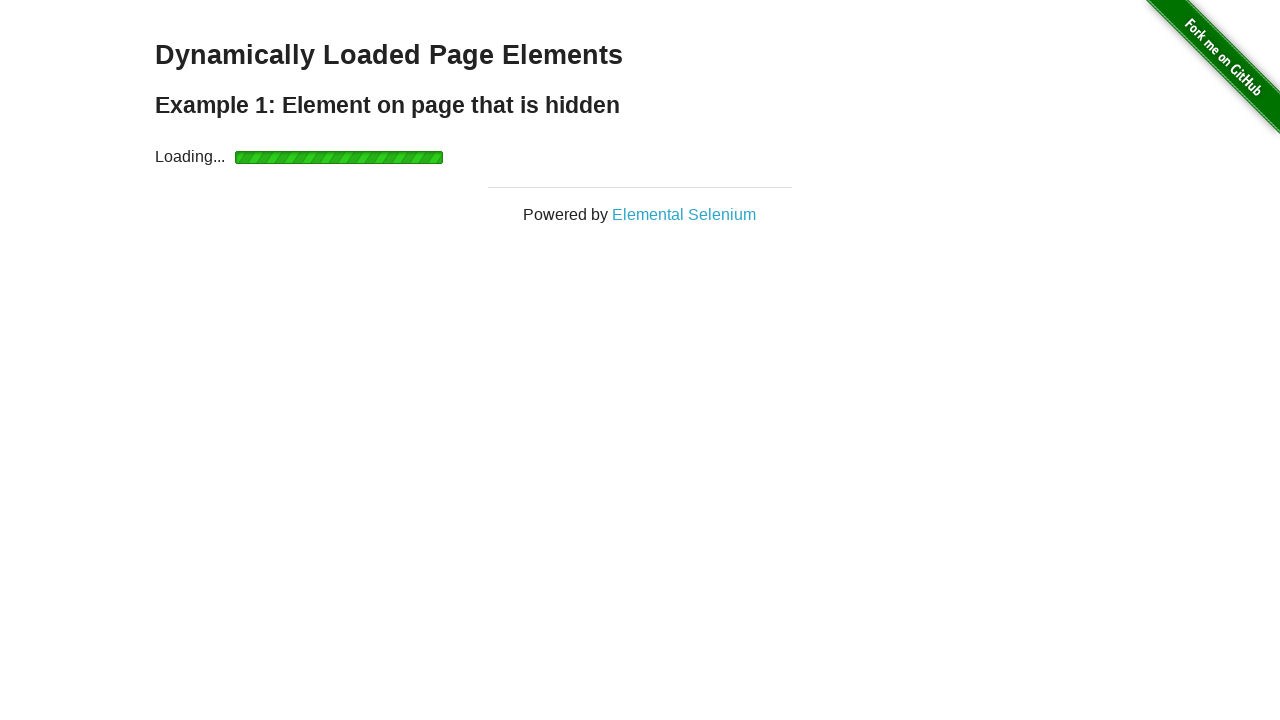

Waited for the finish element to become visible after loading completes
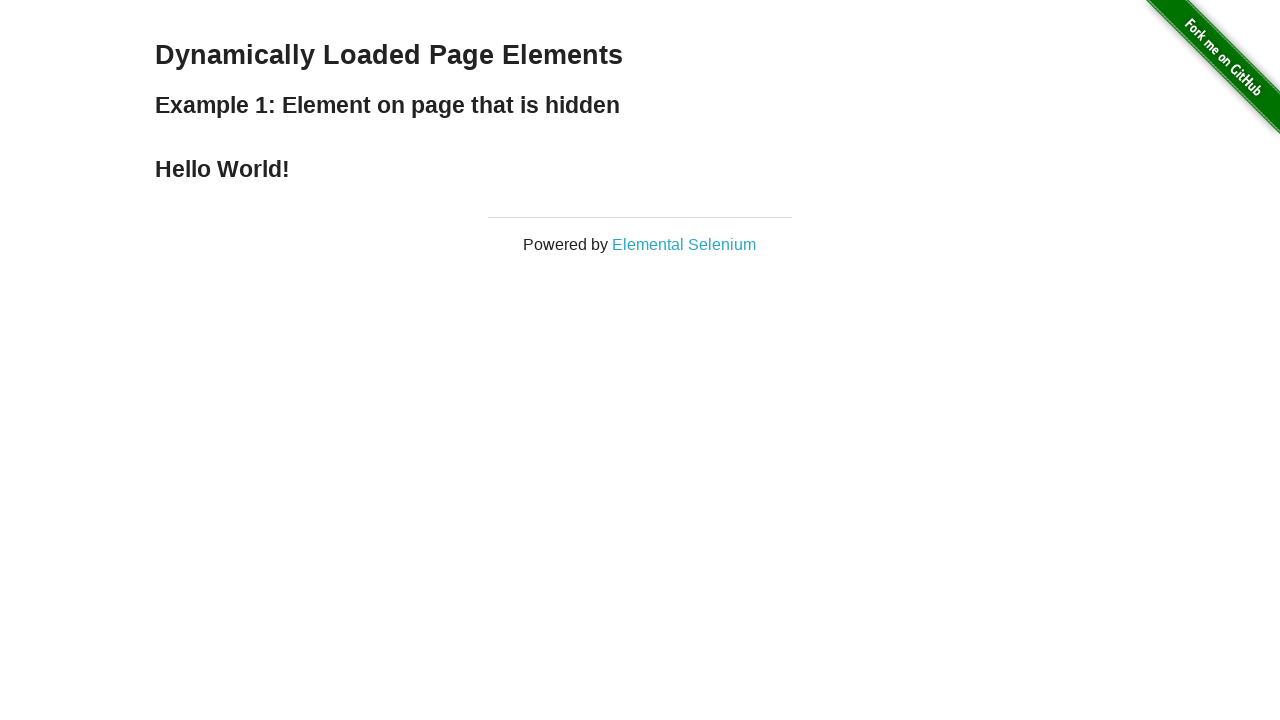

Verified the finish text is displayed
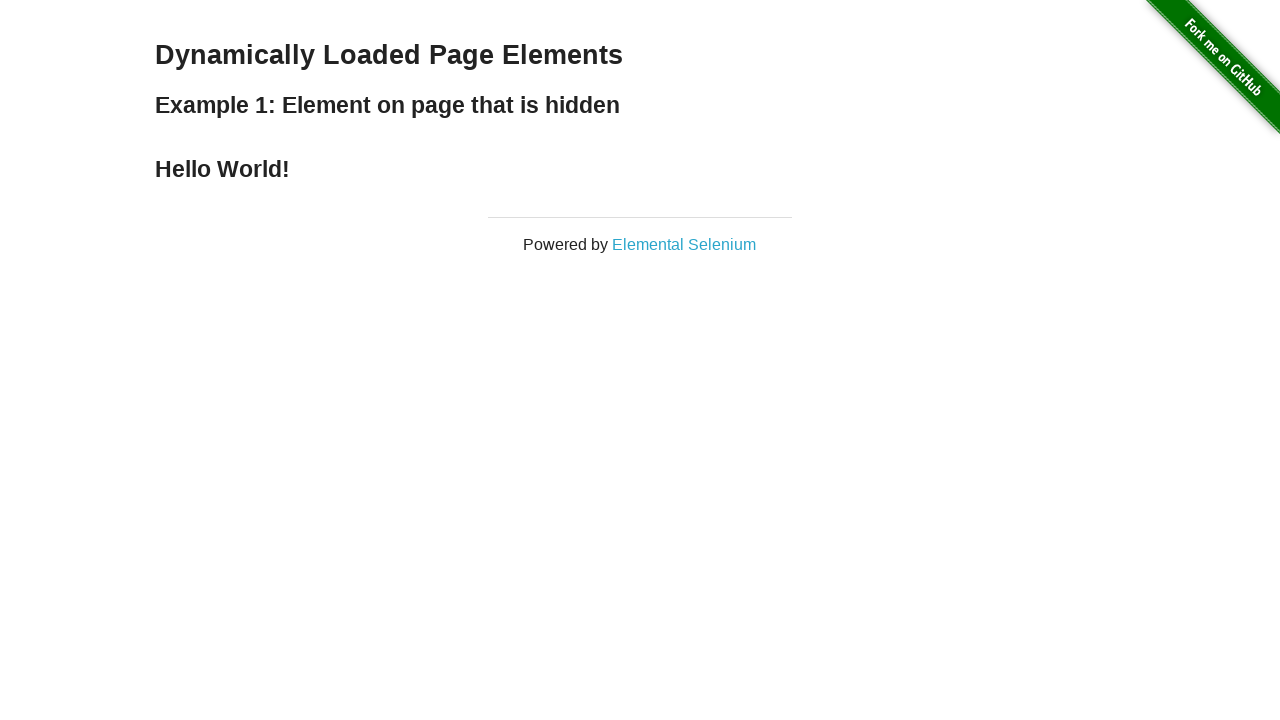

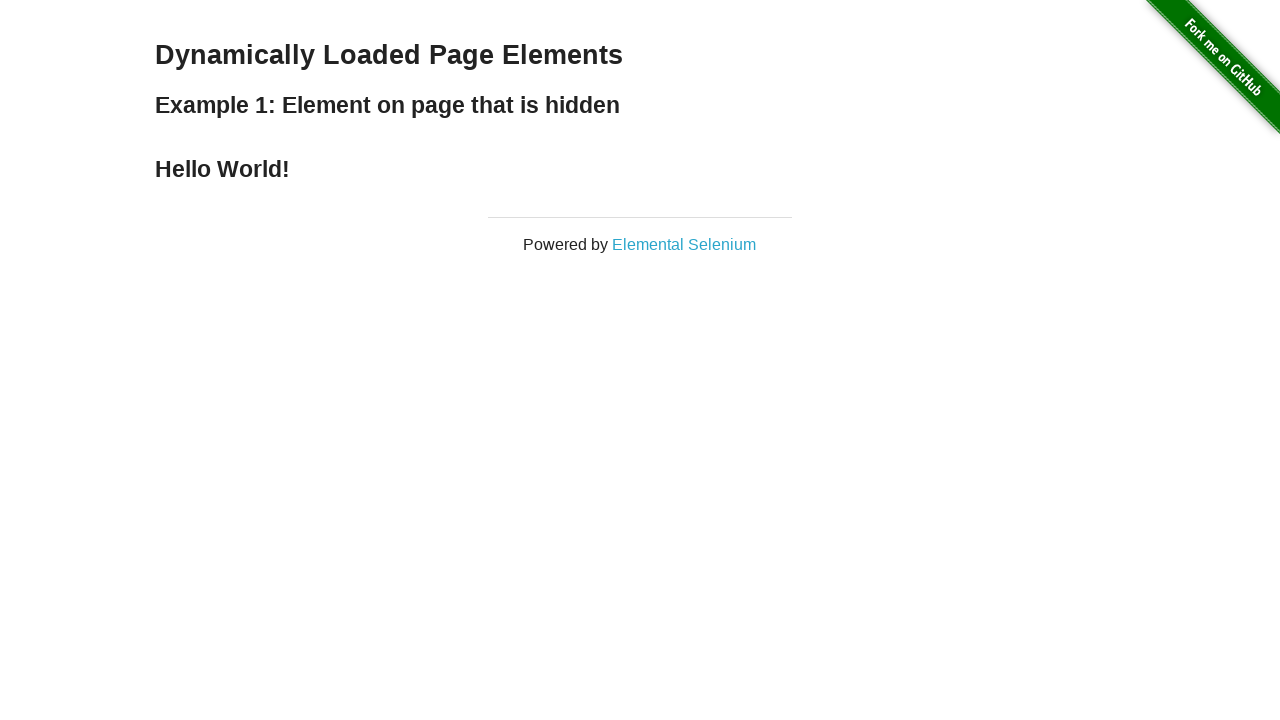